Tests the table sorting functionality on W3Schools by clicking the Sort button and verifying that the table data becomes sorted alphabetically by country name

Starting URL: https://www.w3schools.com/howto/howto_js_sort_table.asp

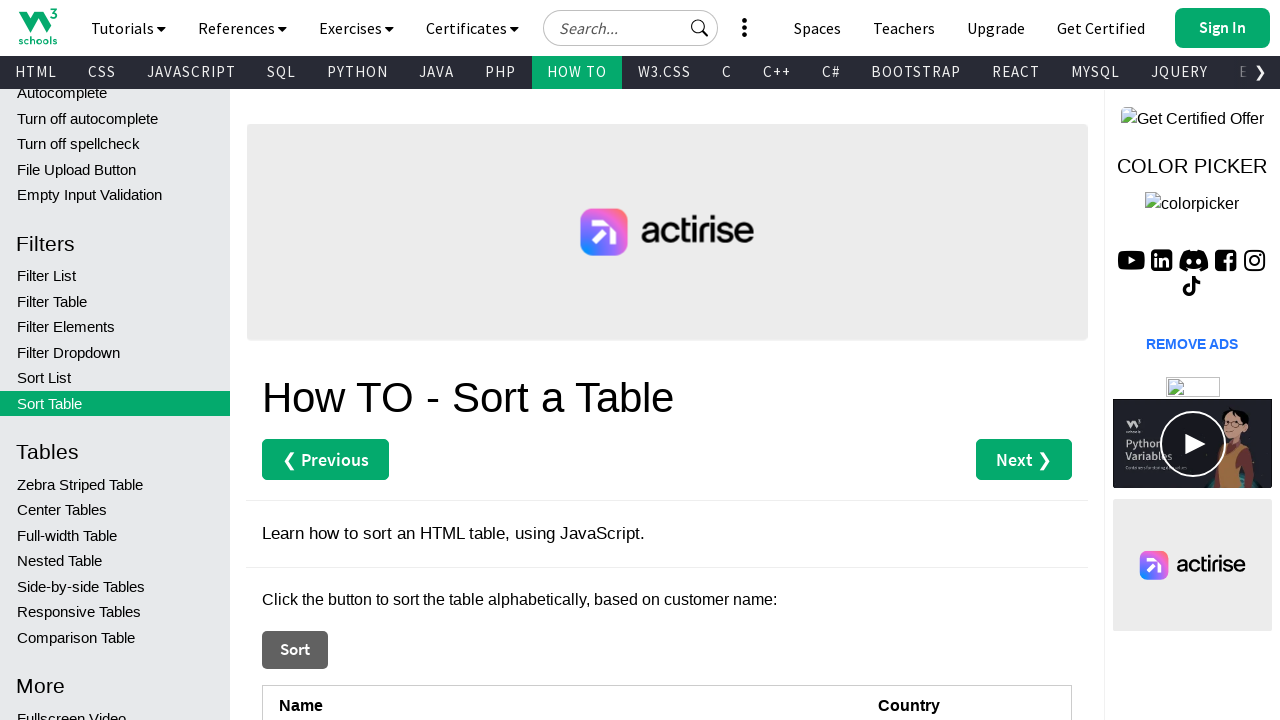

Waited for table #myTable to be visible
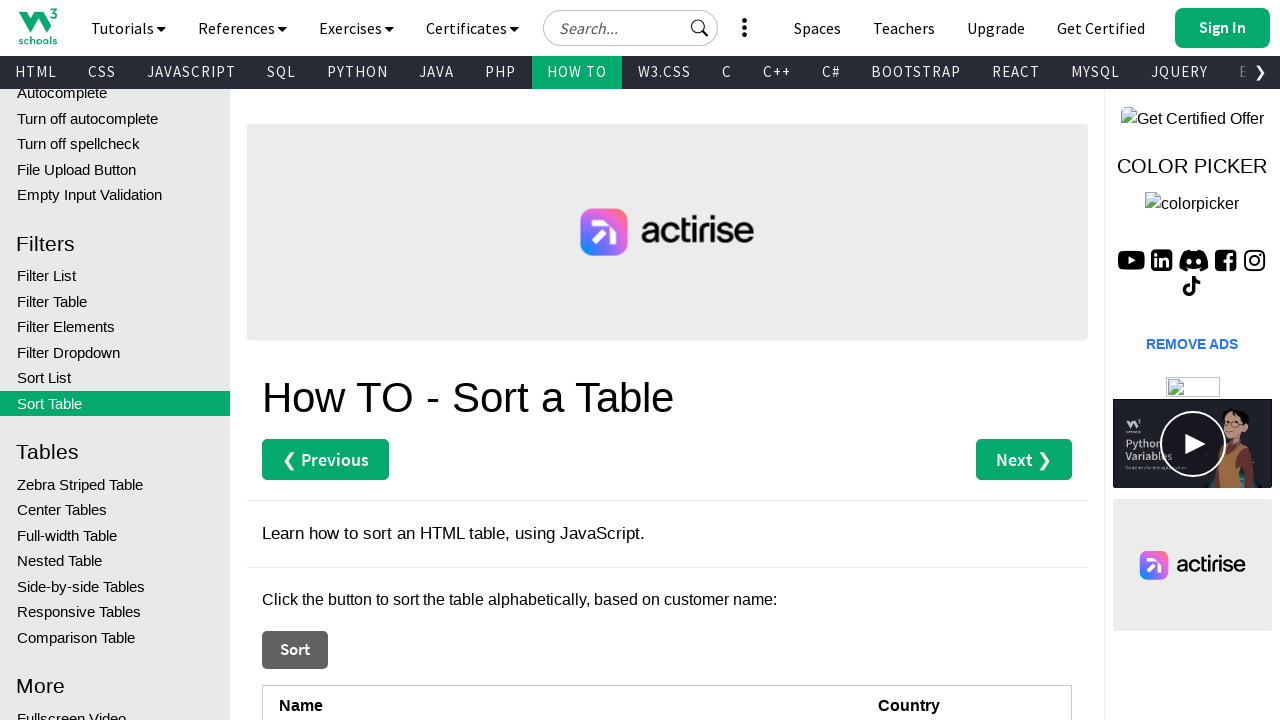

Retrieved default list of countries from table first column
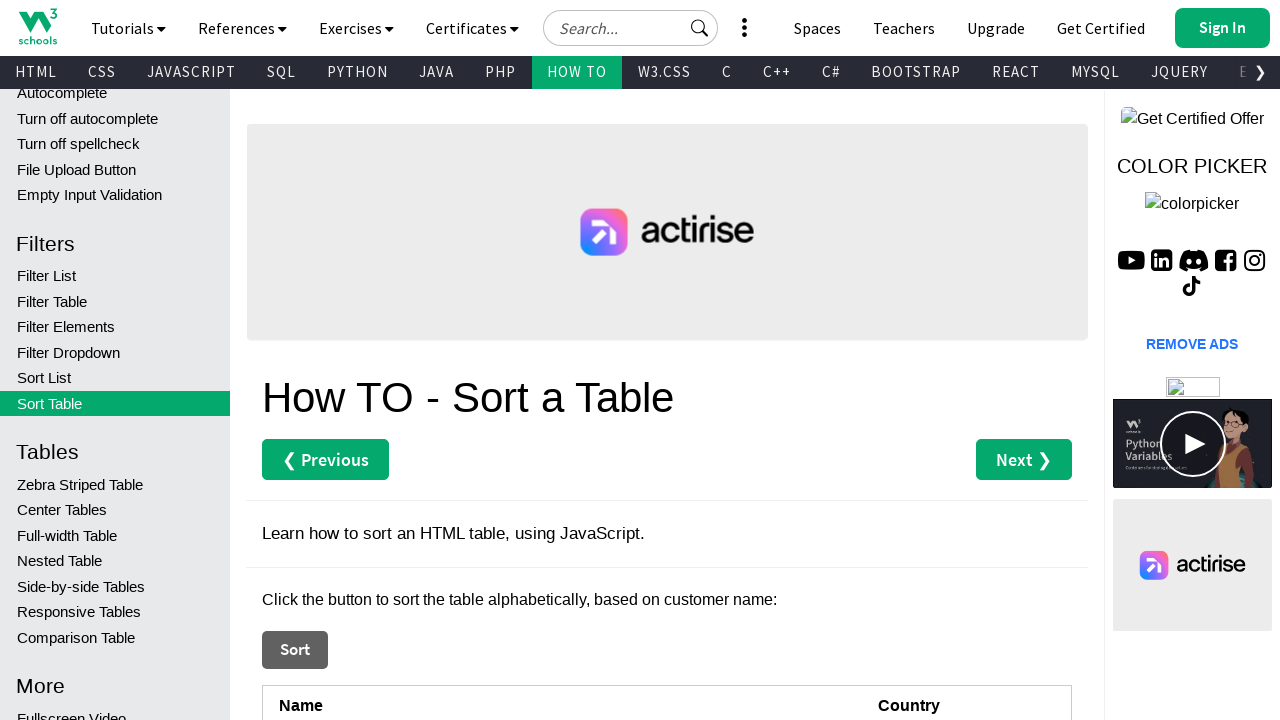

Sorted the default countries list alphabetically
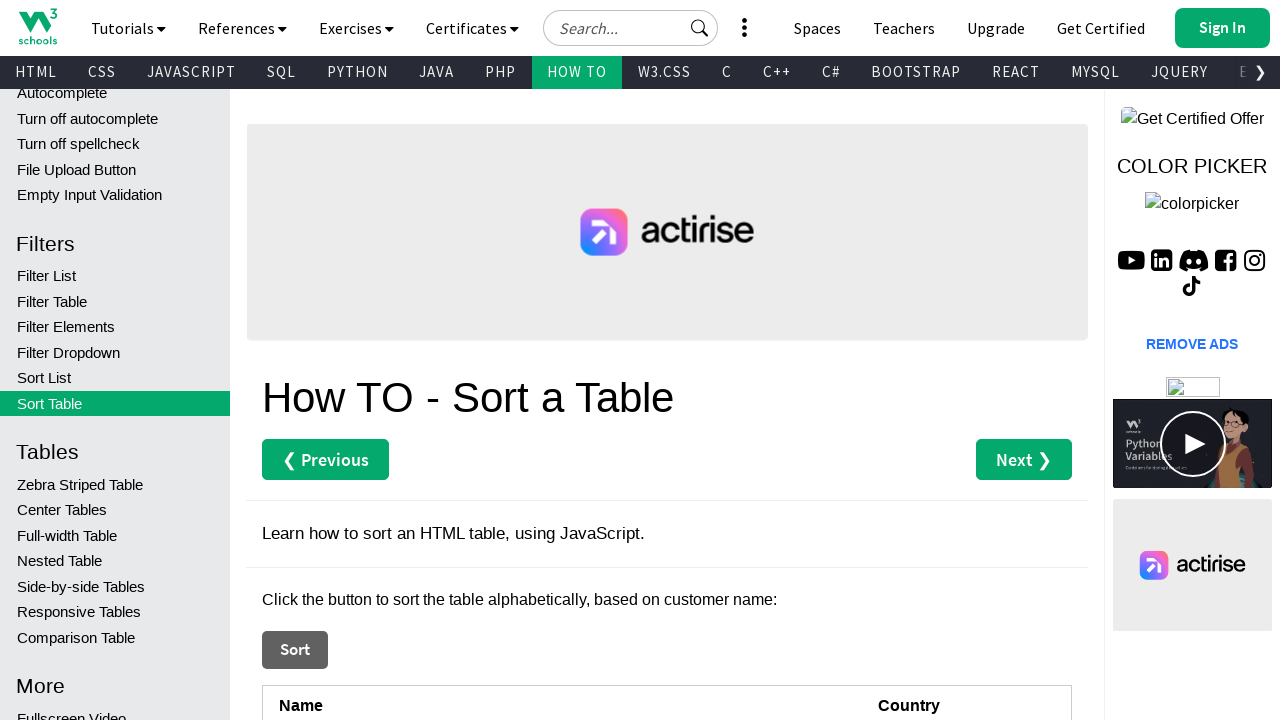

Clicked the Sort button to sort the table at (295, 650) on xpath=//button[text()='Sort']
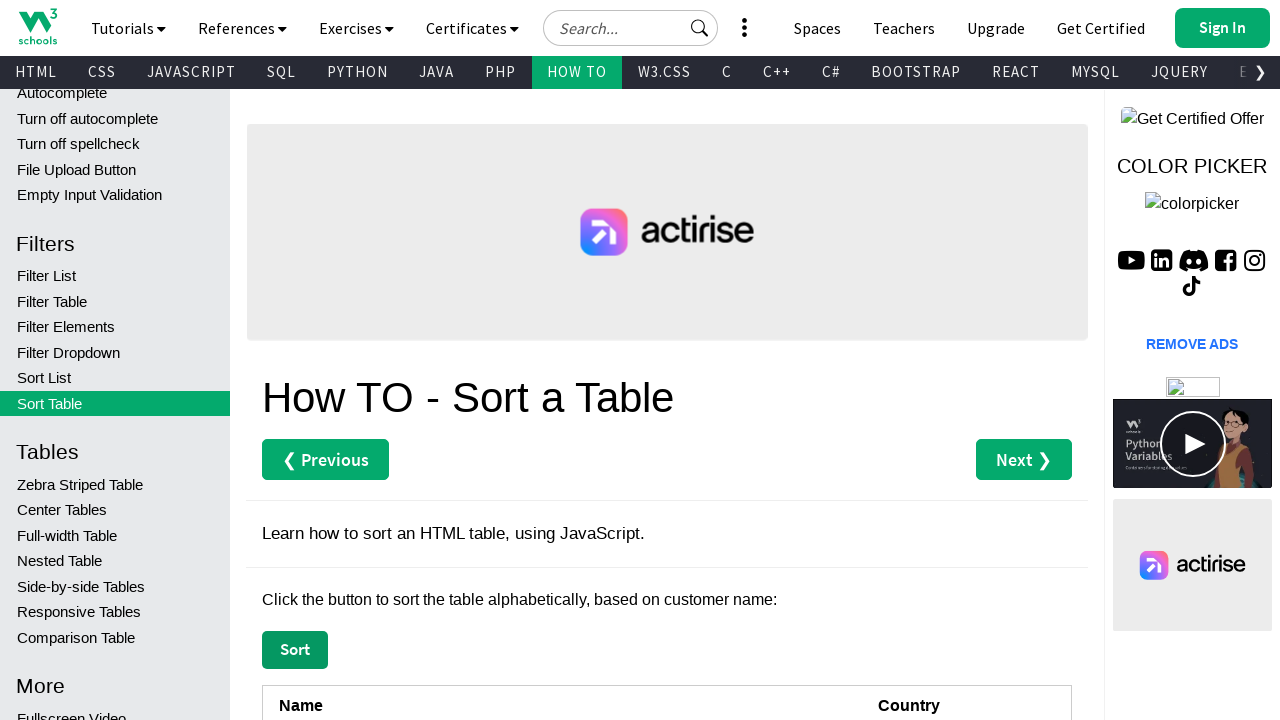

Waited 500ms for table sorting to complete
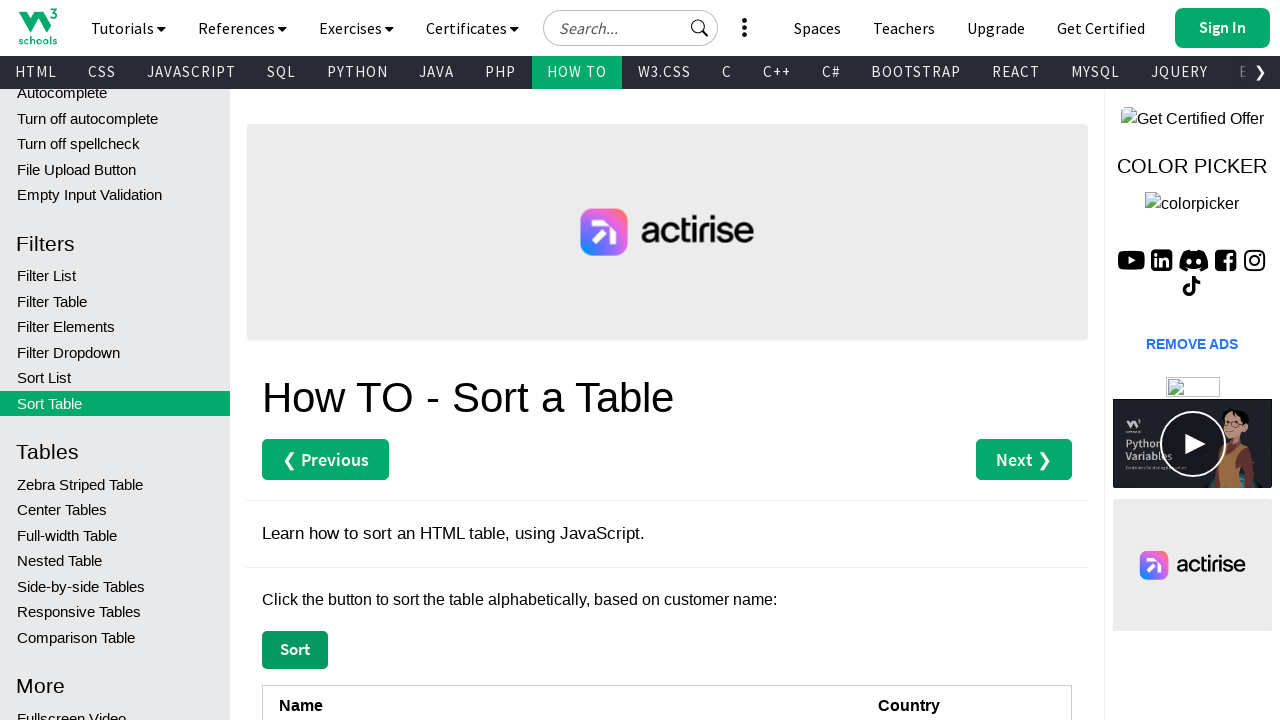

Retrieved countries from table after sorting
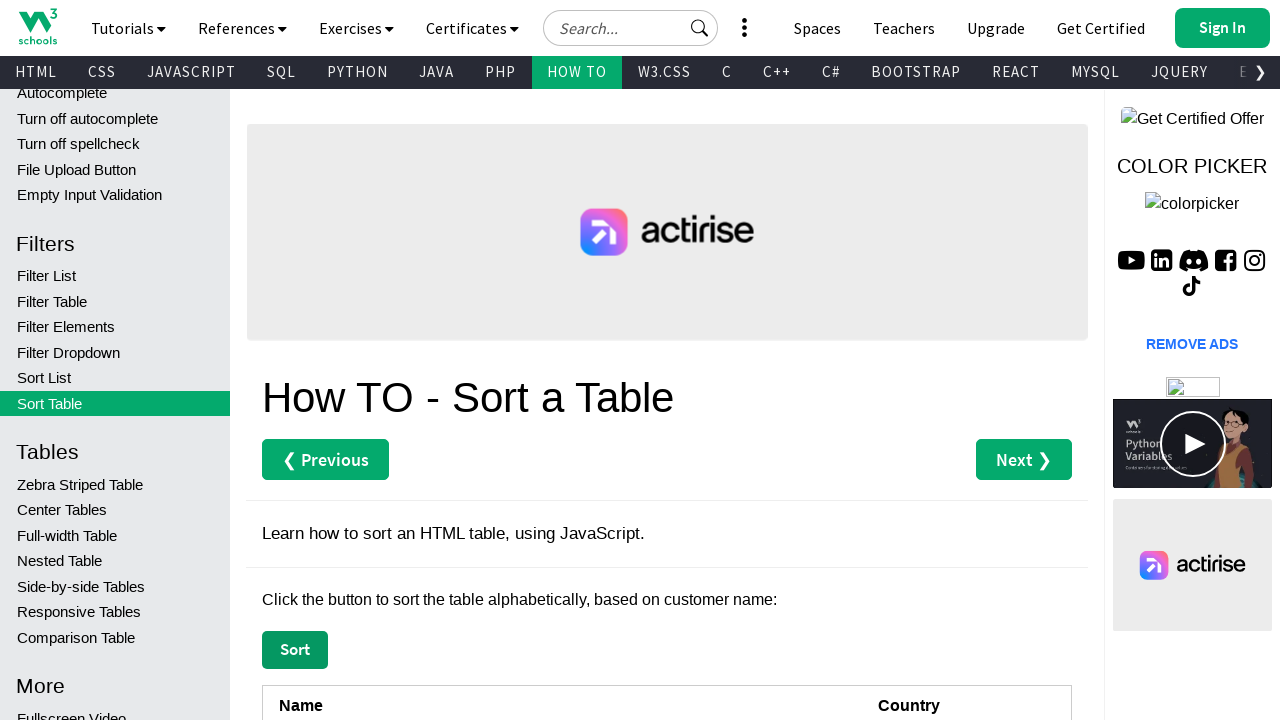

Asserted that table countries are sorted alphabetically as expected
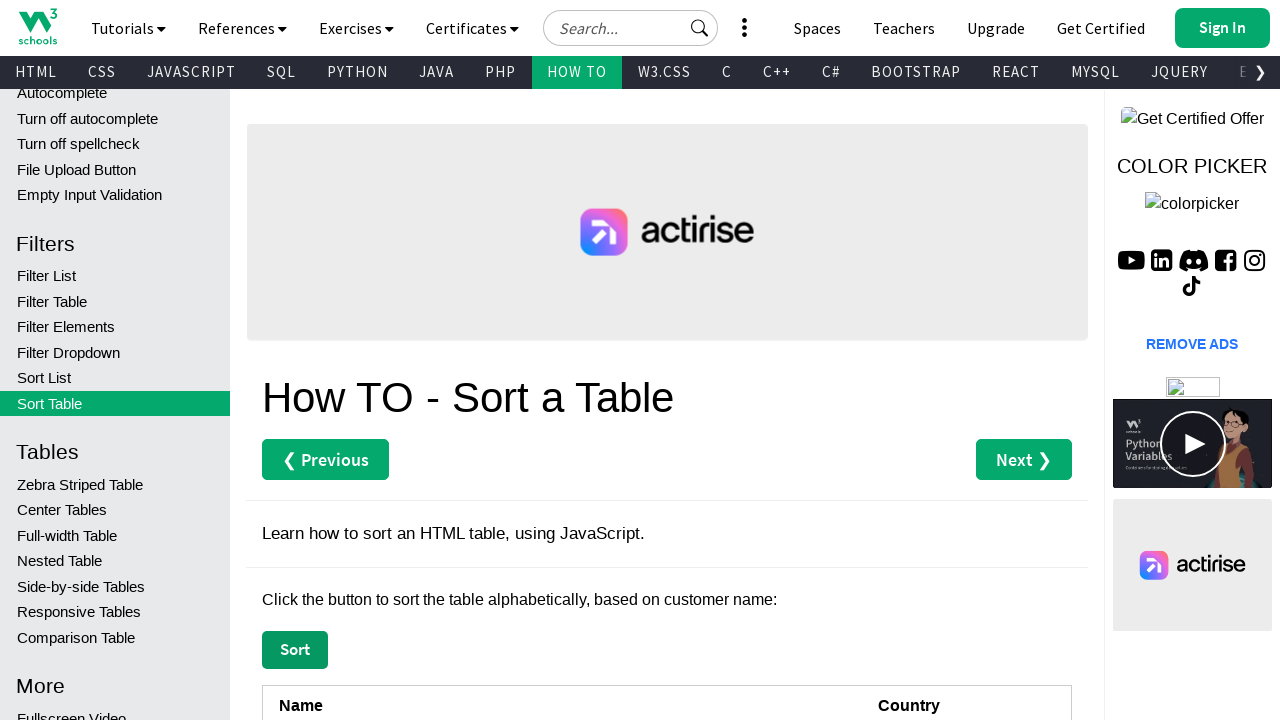

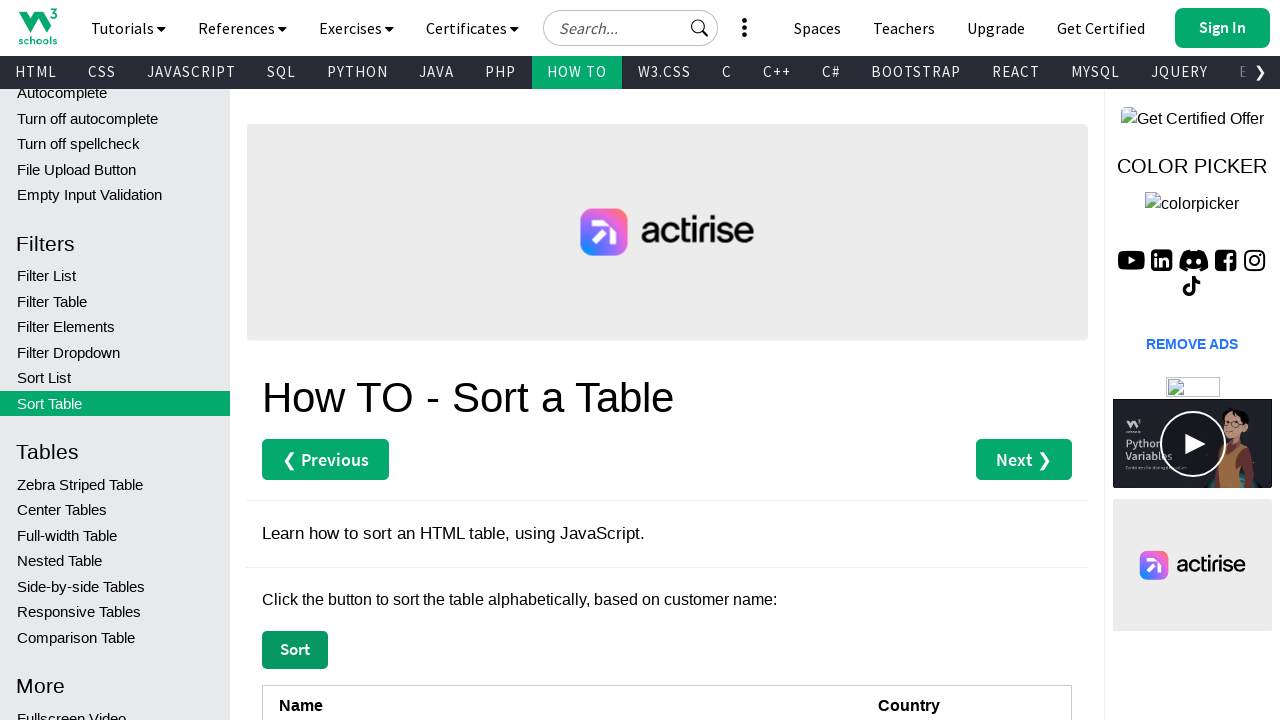